Tests sorting the Email column in ascending order by clicking the column header and verifying the values are sorted correctly.

Starting URL: http://the-internet.herokuapp.com/tables

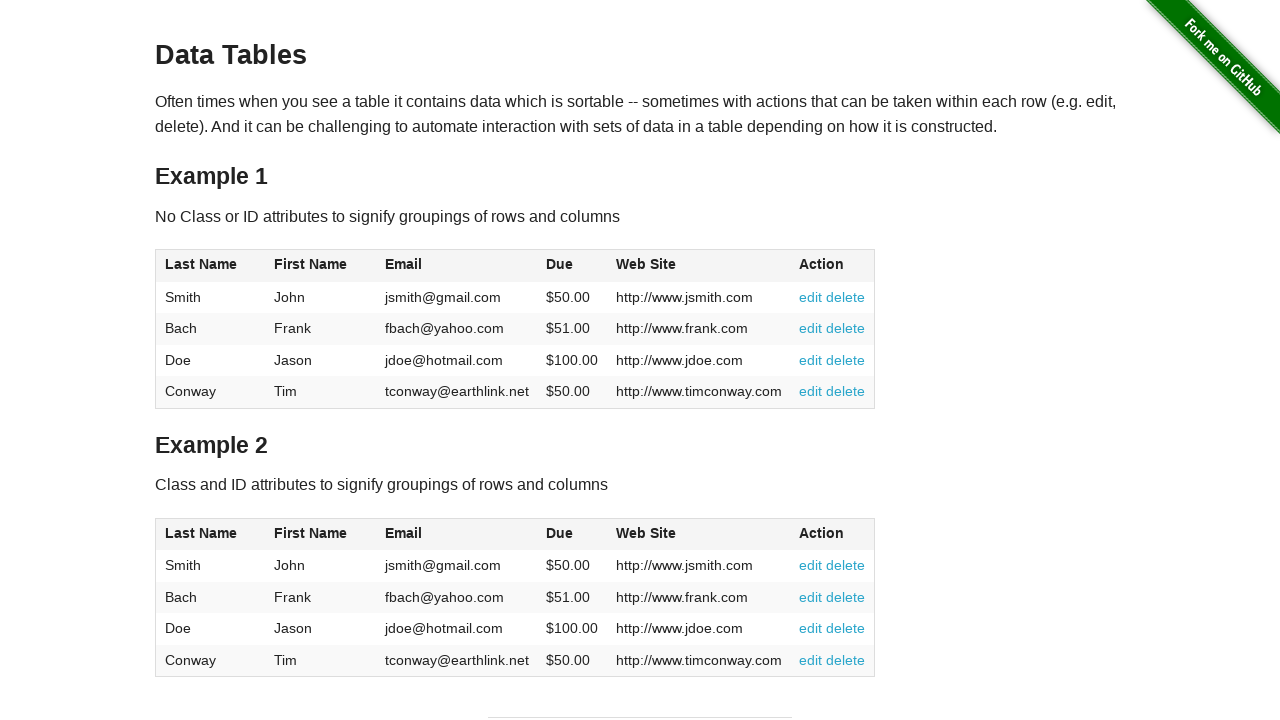

Clicked Email column header to sort ascending at (457, 266) on #table1 thead tr th:nth-of-type(3)
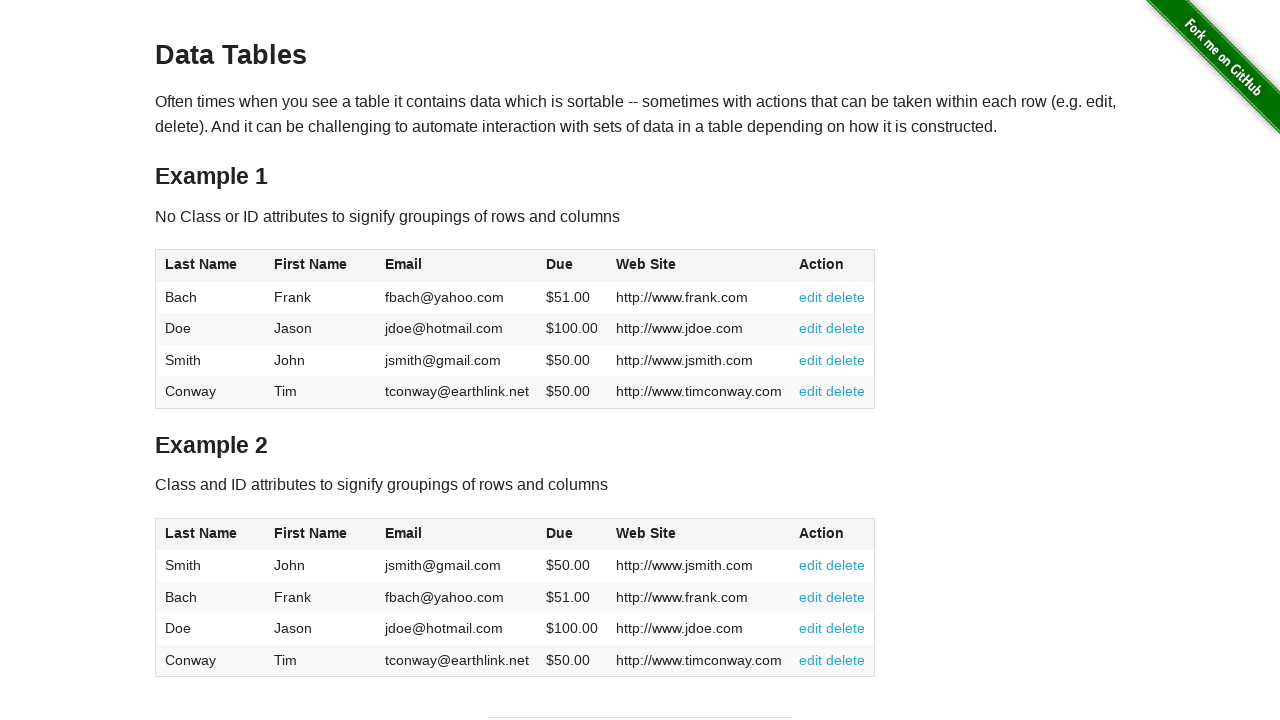

Email column data loaded after sorting
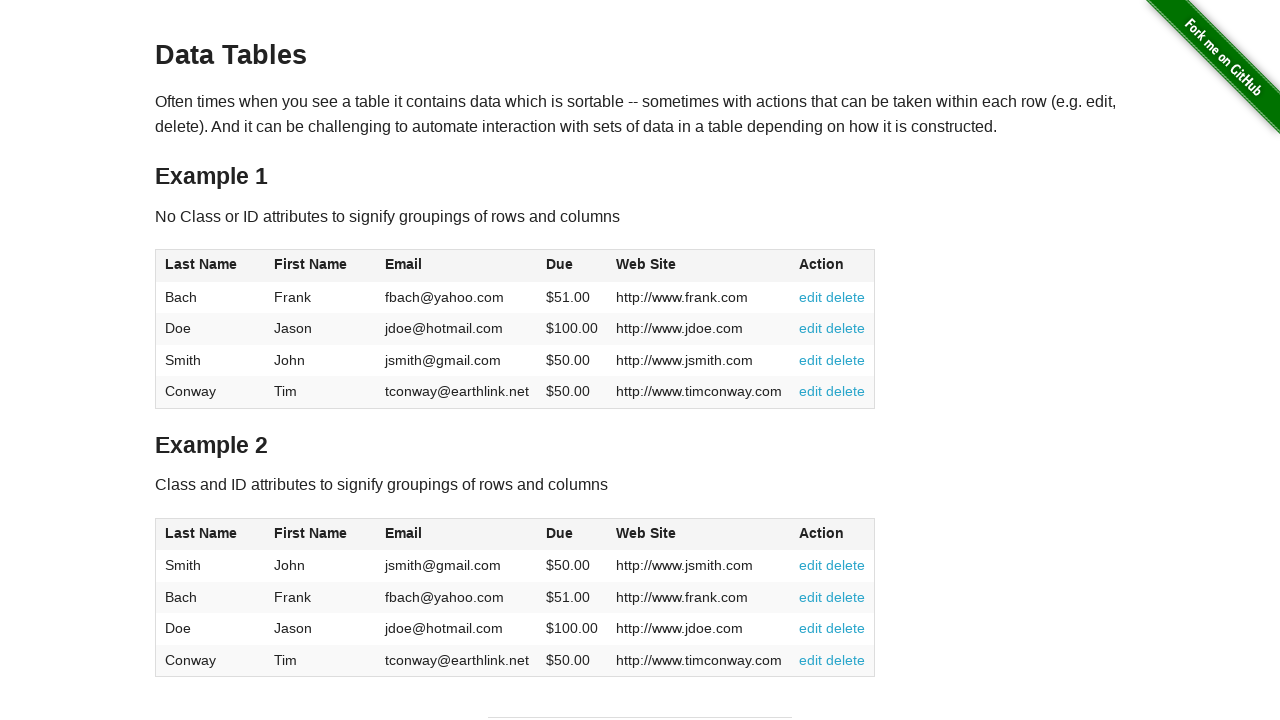

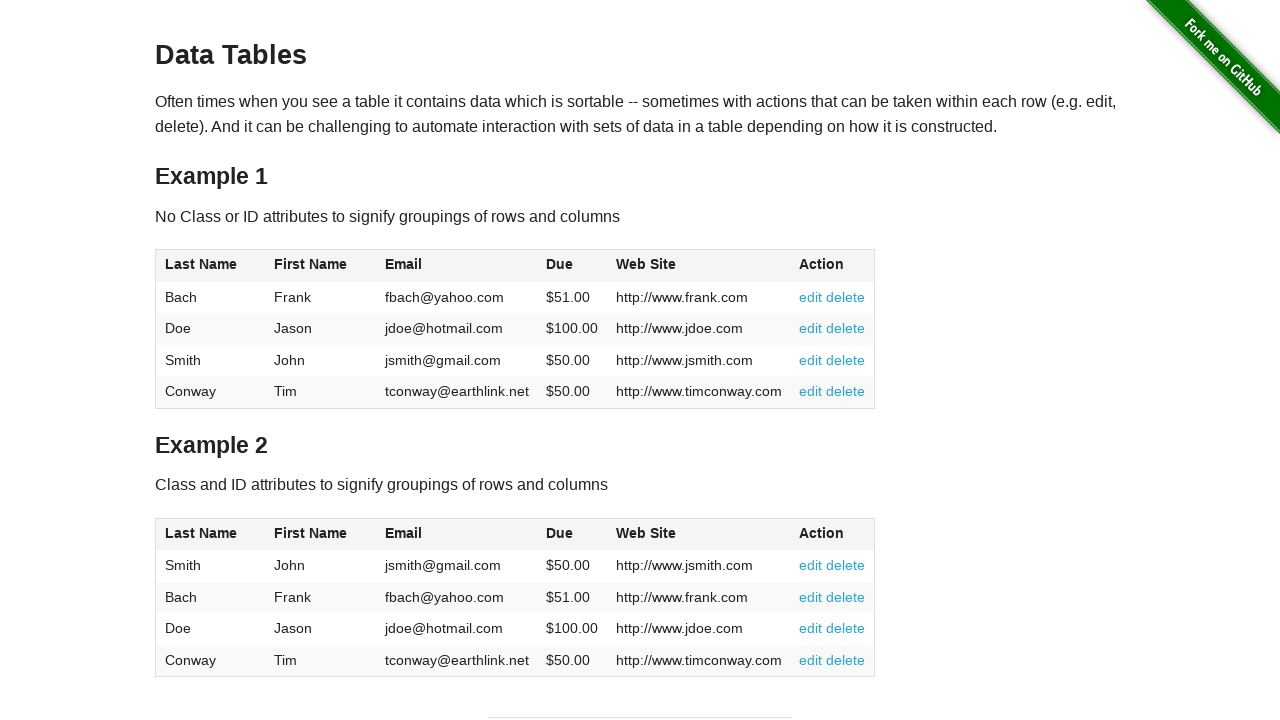